Tests setting a date value in a jQuery UI datepicker widget by using JavaScript to directly set the input field value

Starting URL: https://jqueryui.com/datepicker/

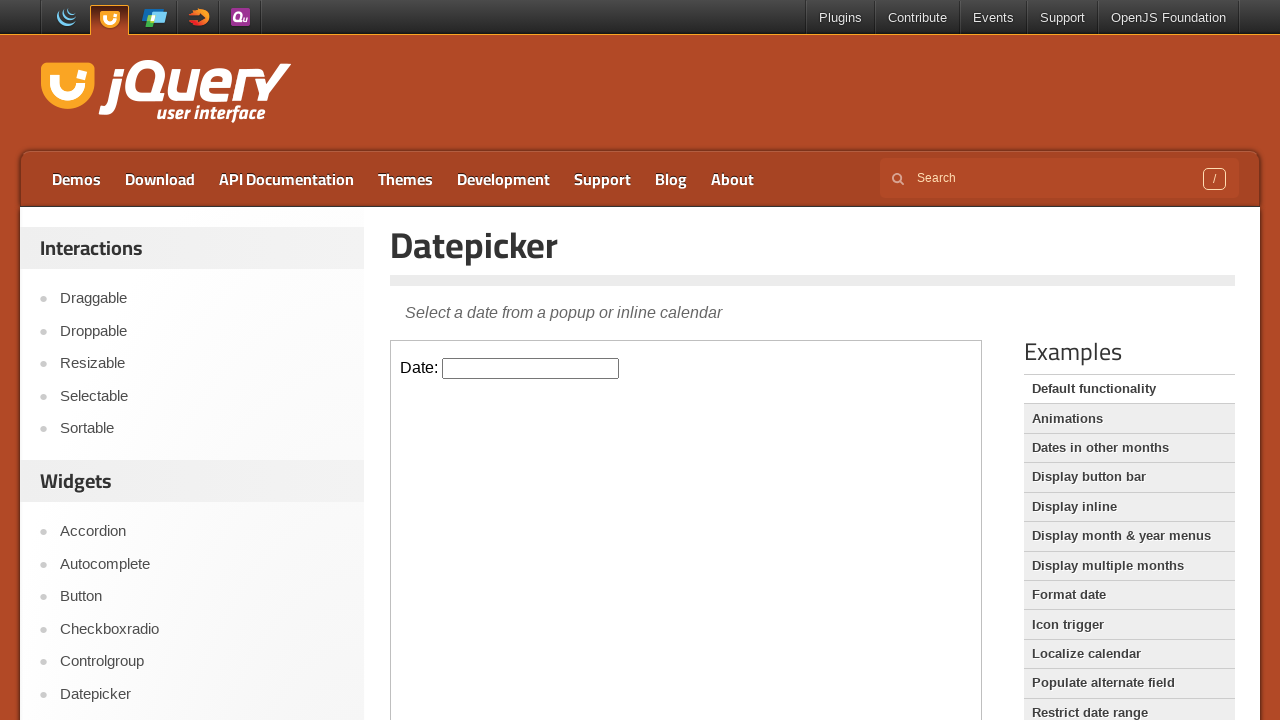

Located the demo iframe containing the datepicker widget
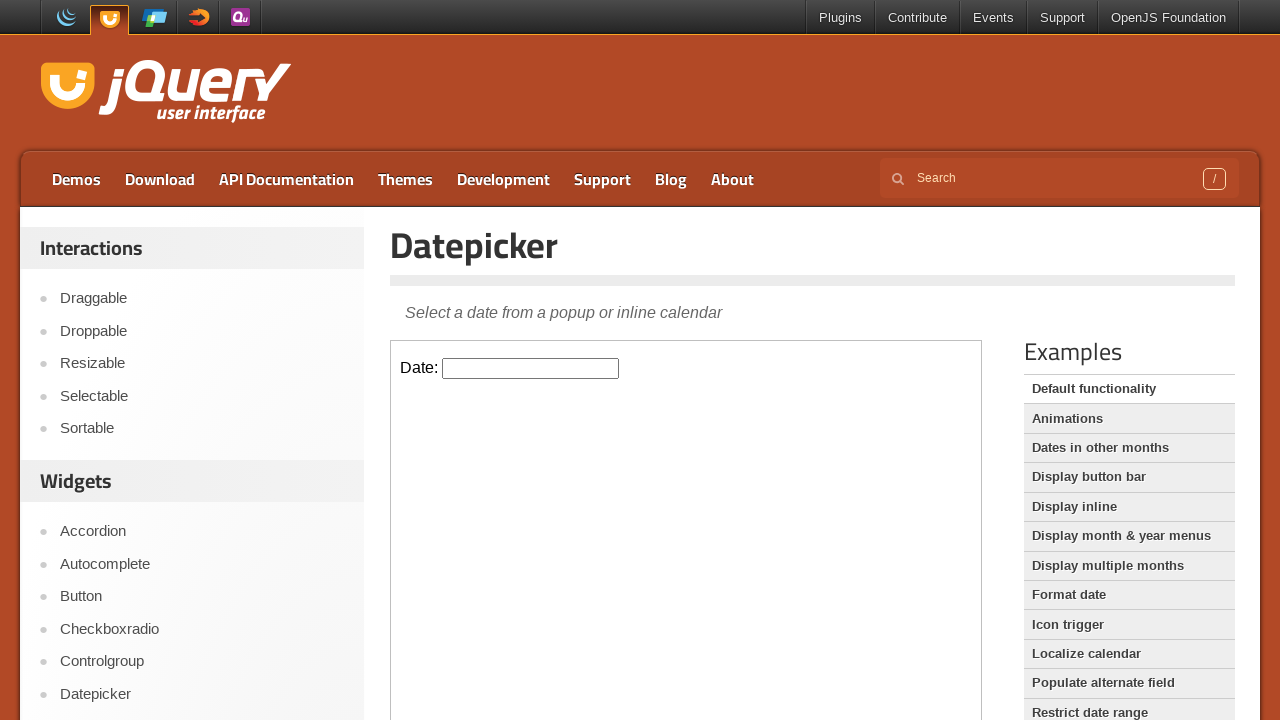

Set datepicker input field value to '02/12/2003' using JavaScript
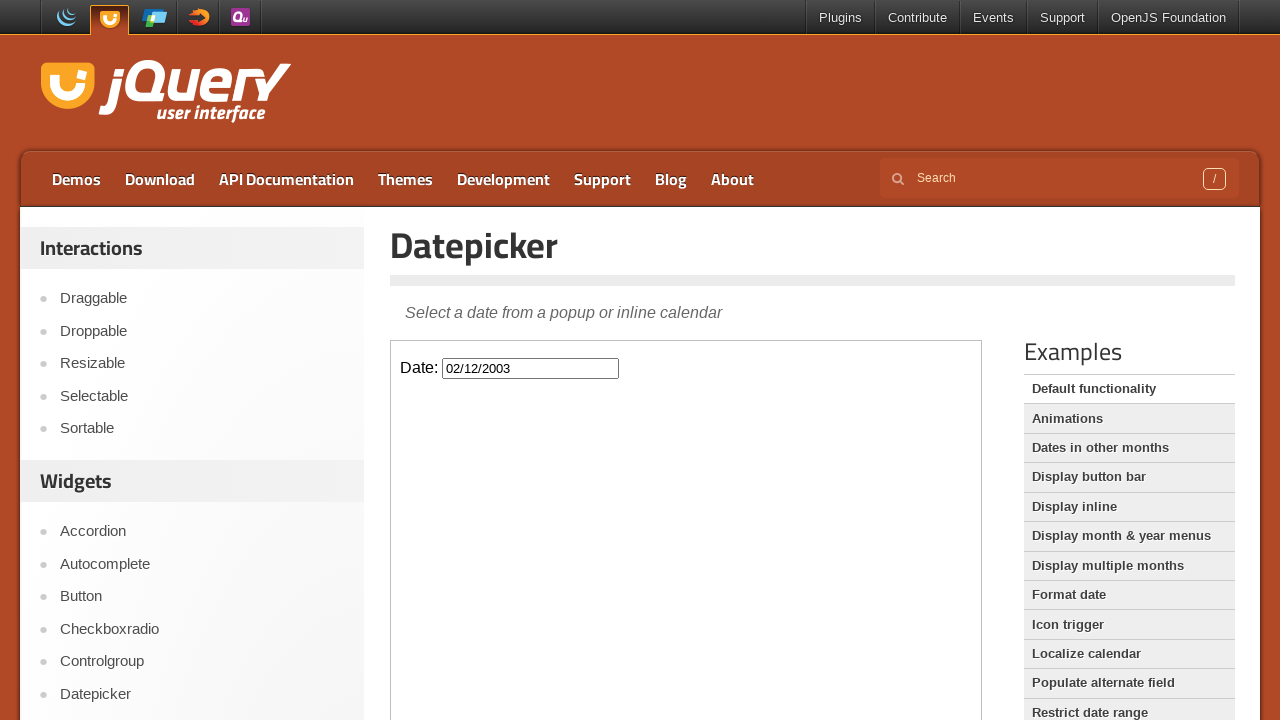

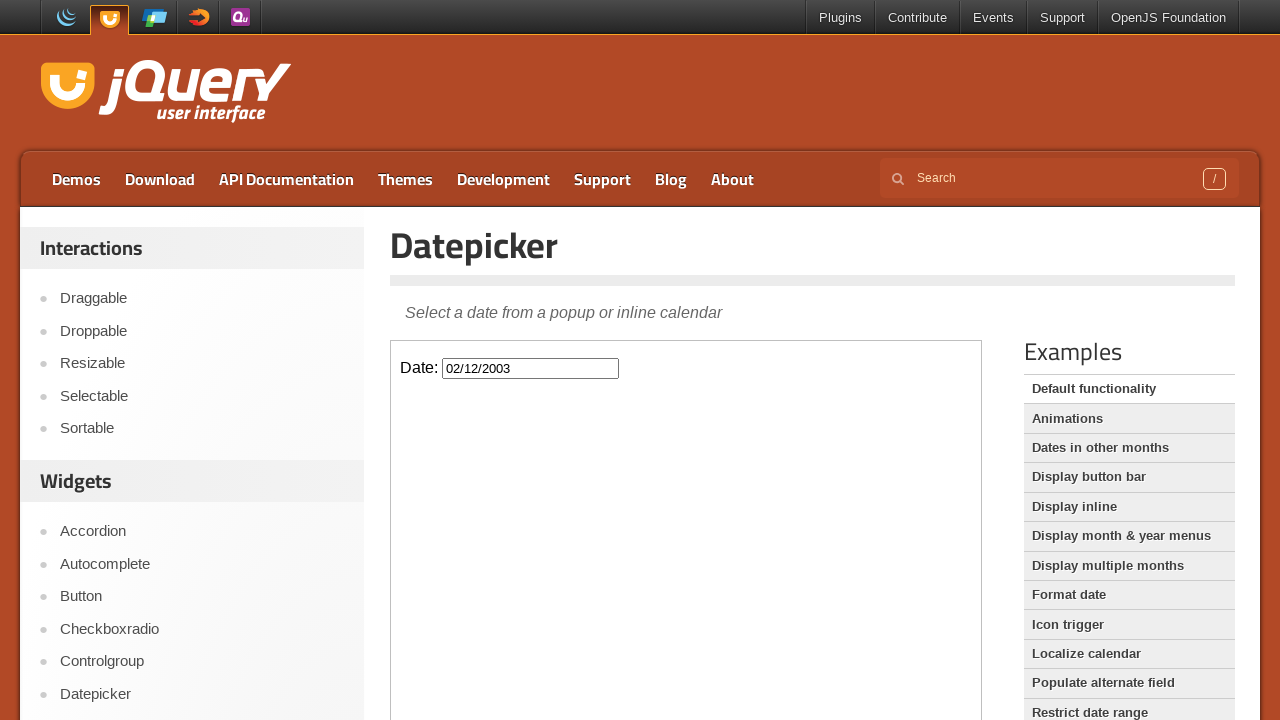